Tests a registration form by clicking through to a lesson page, filling in username and email fields, selecting a radio button, choosing a dropdown option, hovering over an element, then navigating to a todo list page to test dialog confirmation when deleting a task.

Starting URL: https://material.playwrightvn.com/

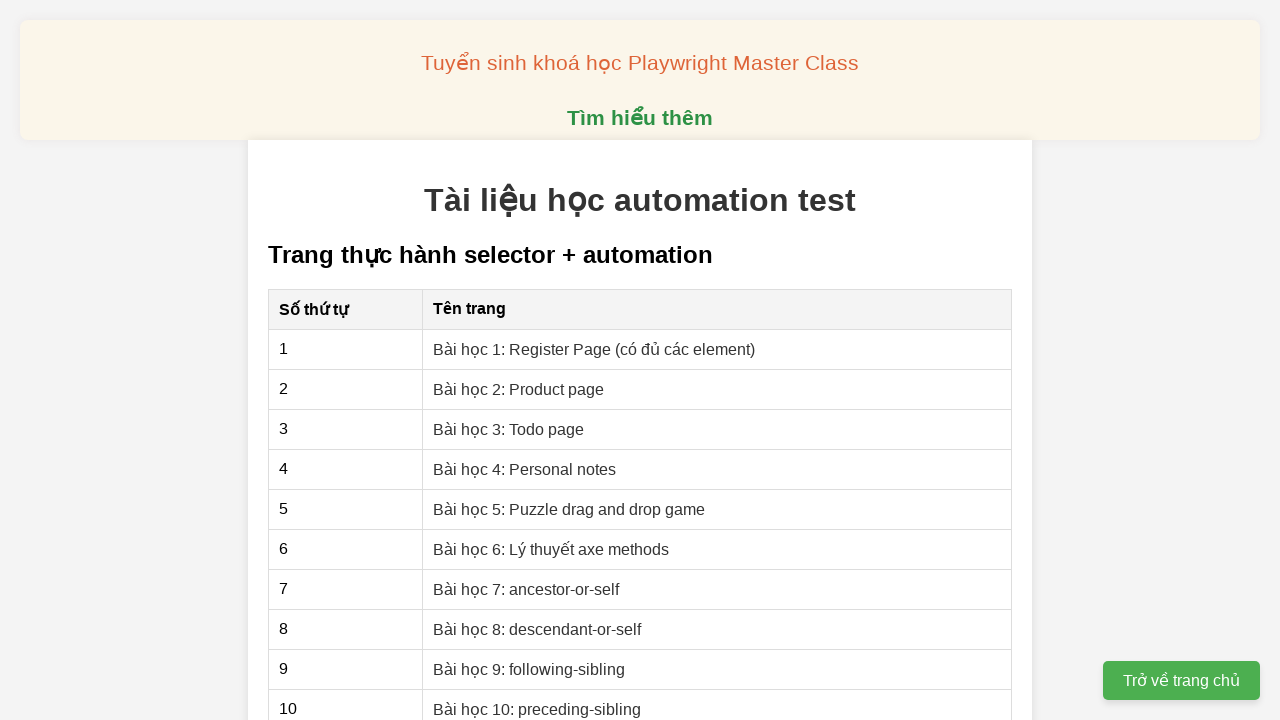

Clicked on Lesson 1: Register Page link at (594, 349) on xpath=//a[contains(text(), "Bài học 1: Register Page")]
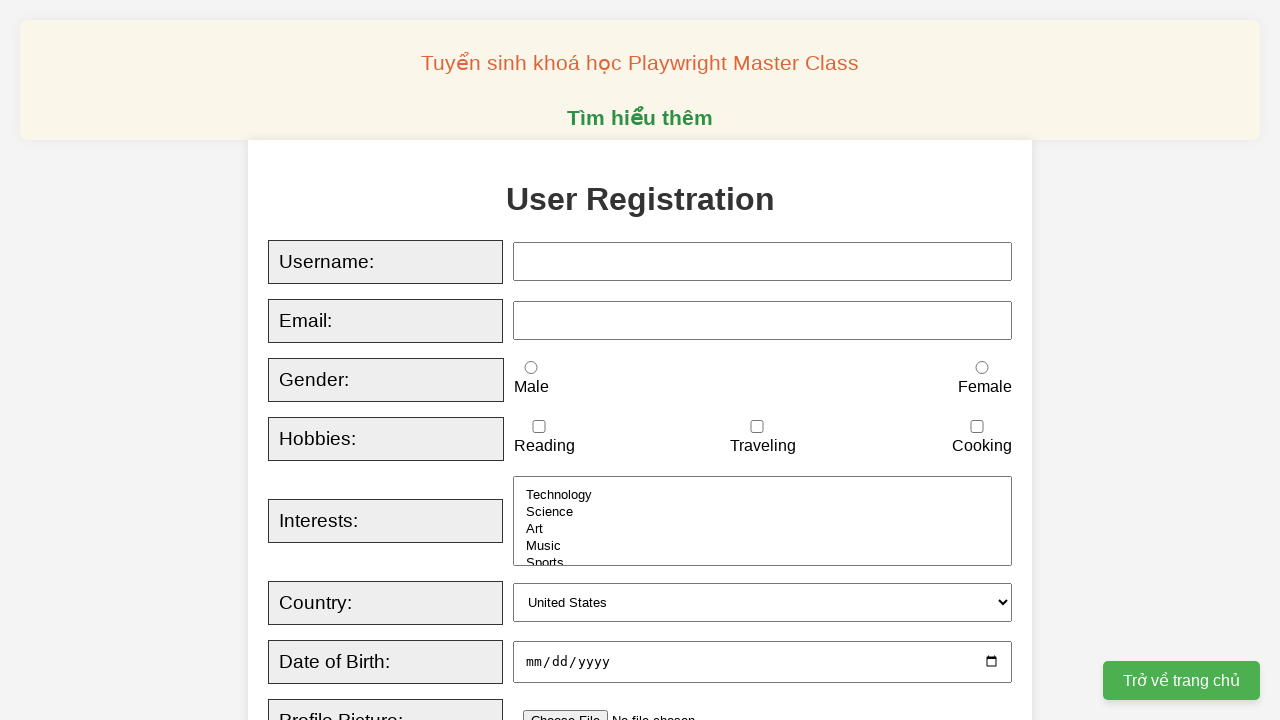

Filled username field with 'K14 playwright' on xpath=//input[@id="username"]
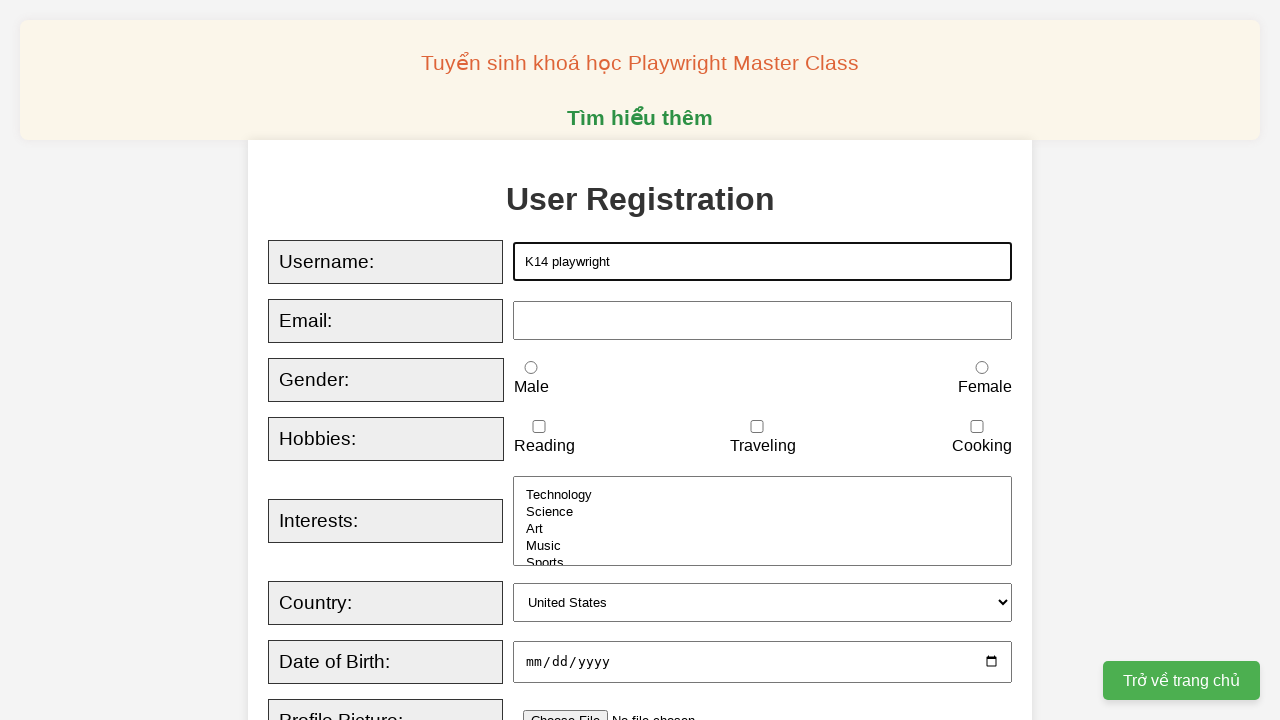

Typed email field with 'K14 playwright test basic syntax' on xpath=//input[@id="email"]
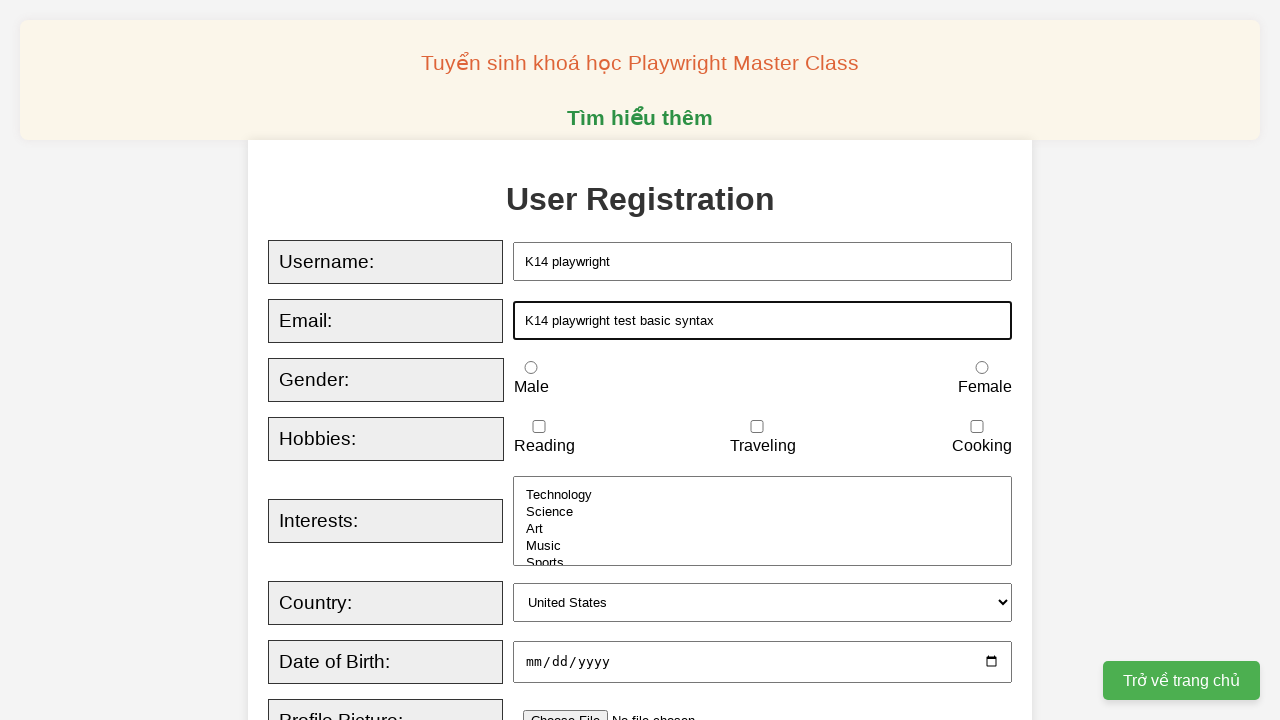

Selected male radio button at (531, 368) on xpath=//input[@value="male"]
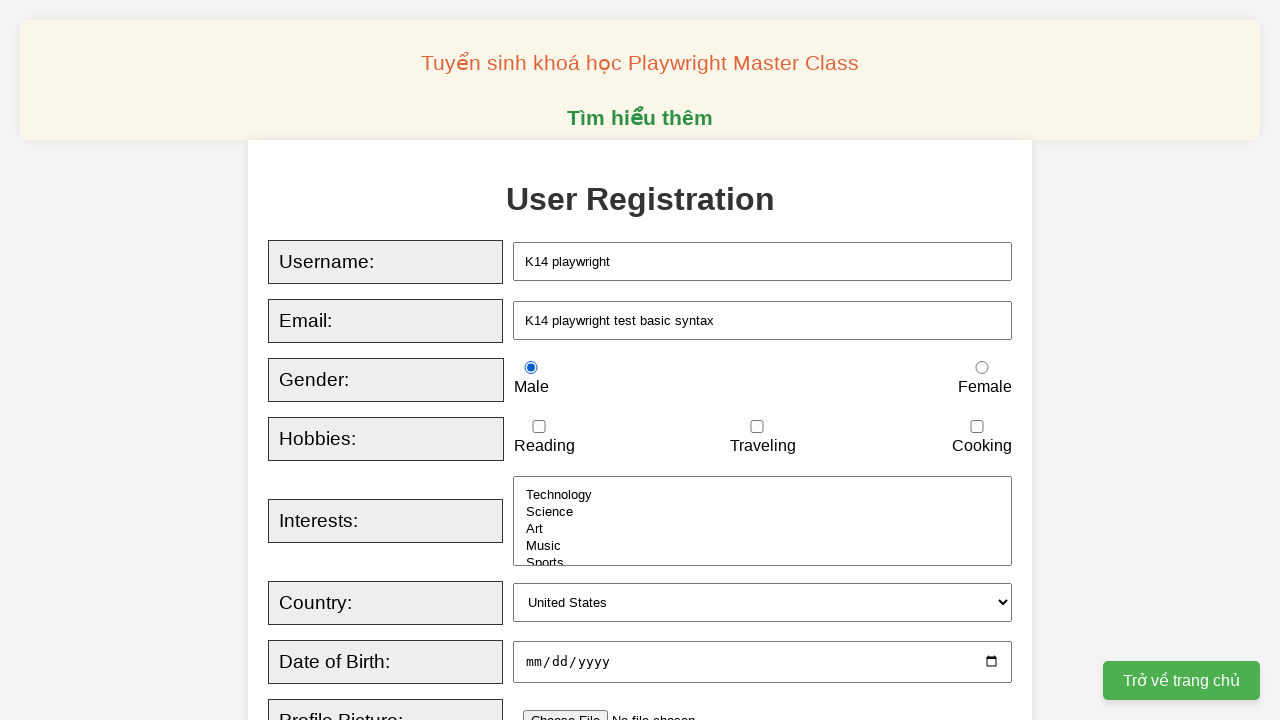

Selected 'canada' from country dropdown on xpath=//select[@id="country"]
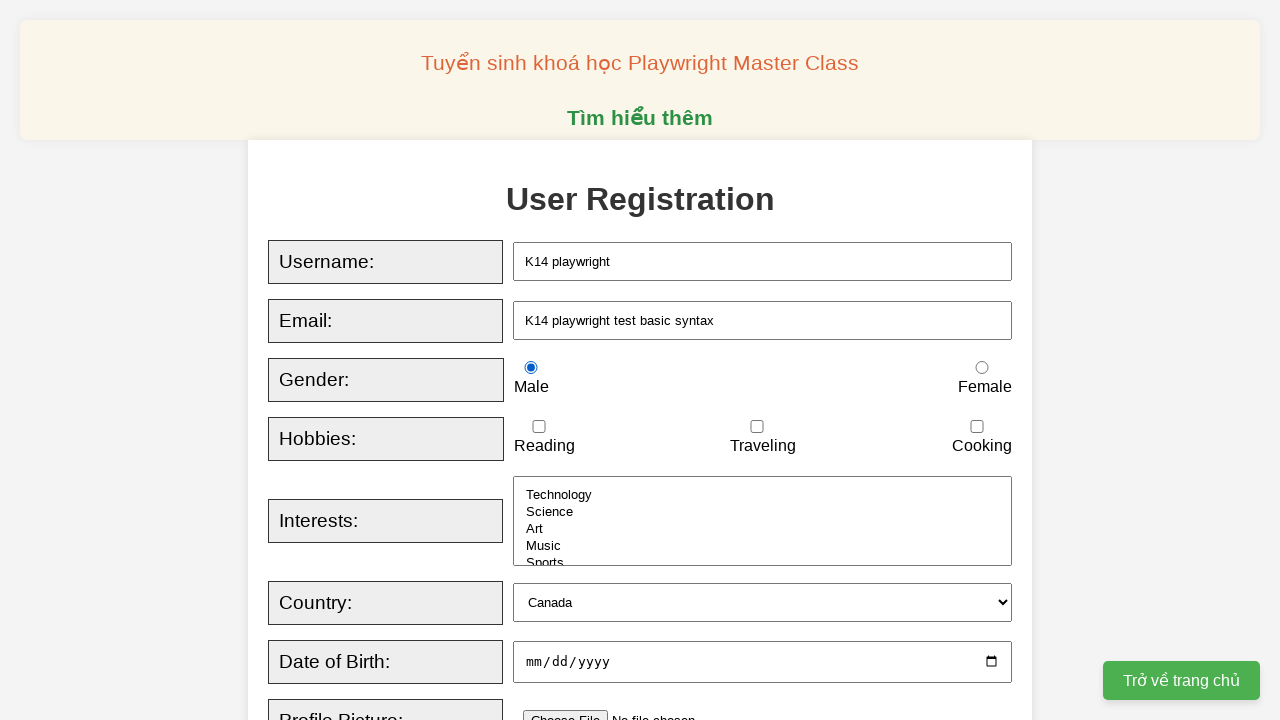

Hovered over 'Tìm hiểu thêm' element at (640, 118) on xpath=//*[text()="Tìm hiểu thêm"]
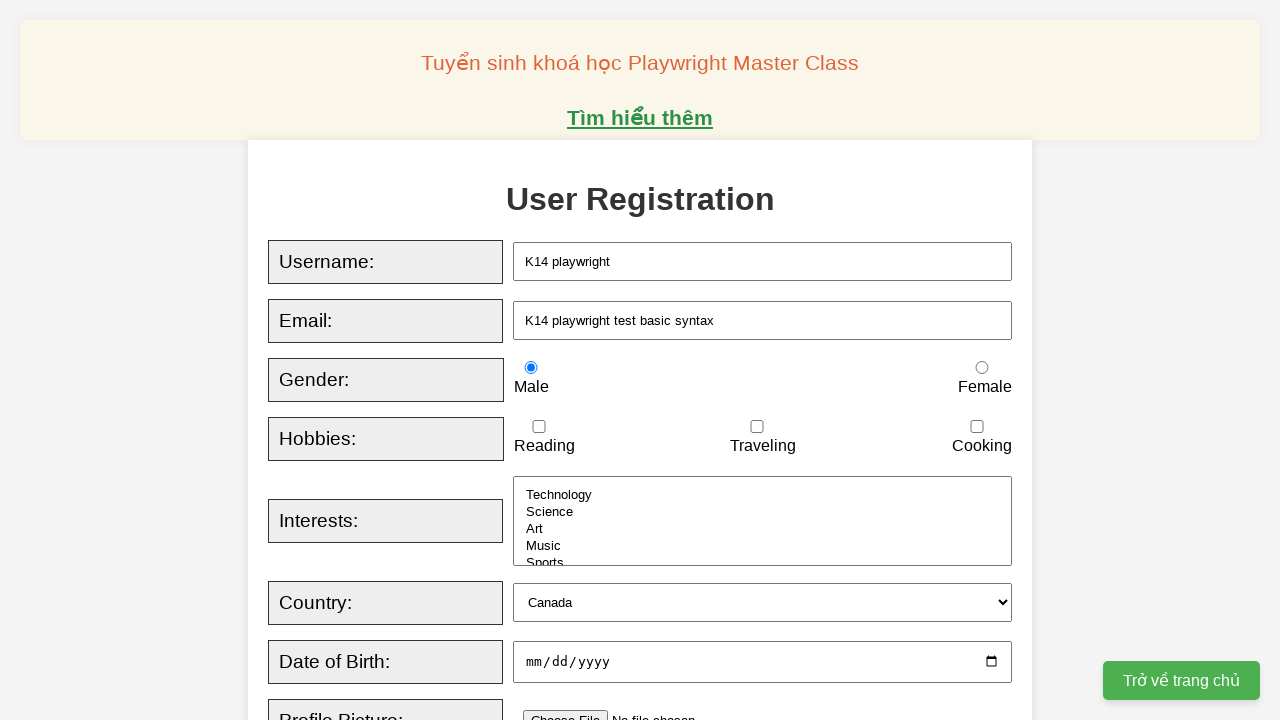

Navigated to home page
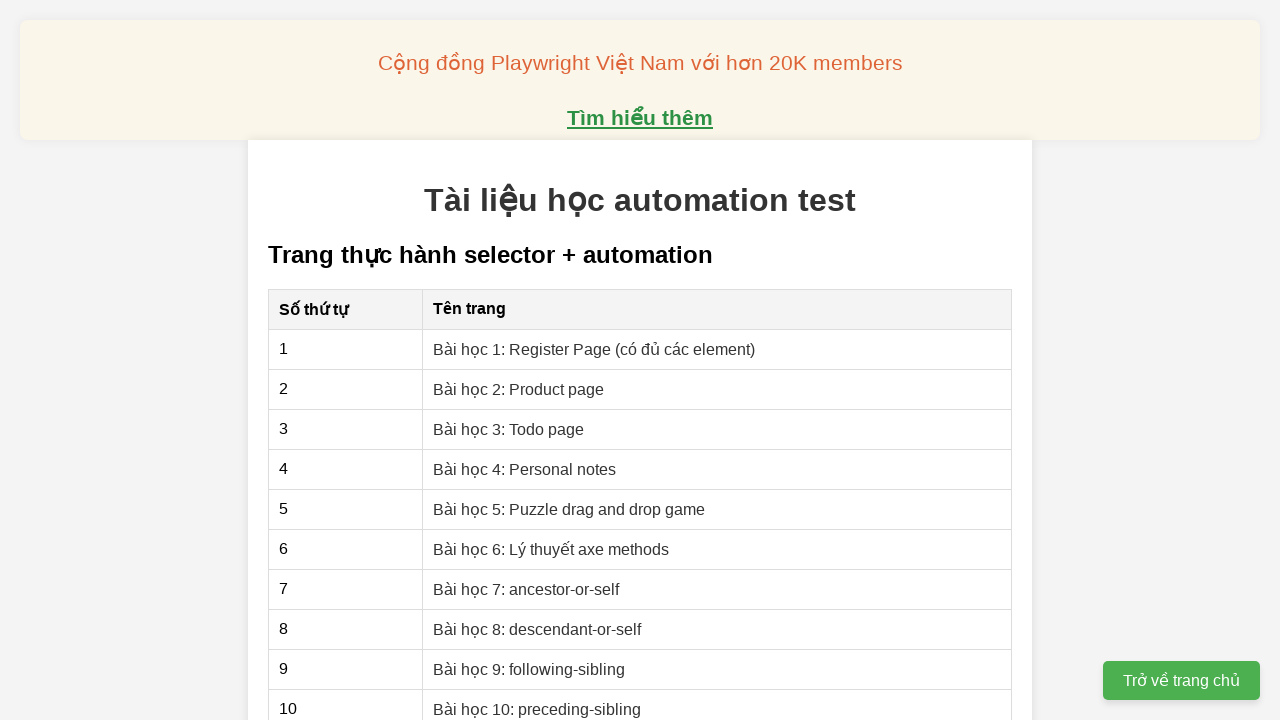

Clicked on todo list page link at (509, 429) on xpath=//a[@href="03-xpath-todo-list.html"]
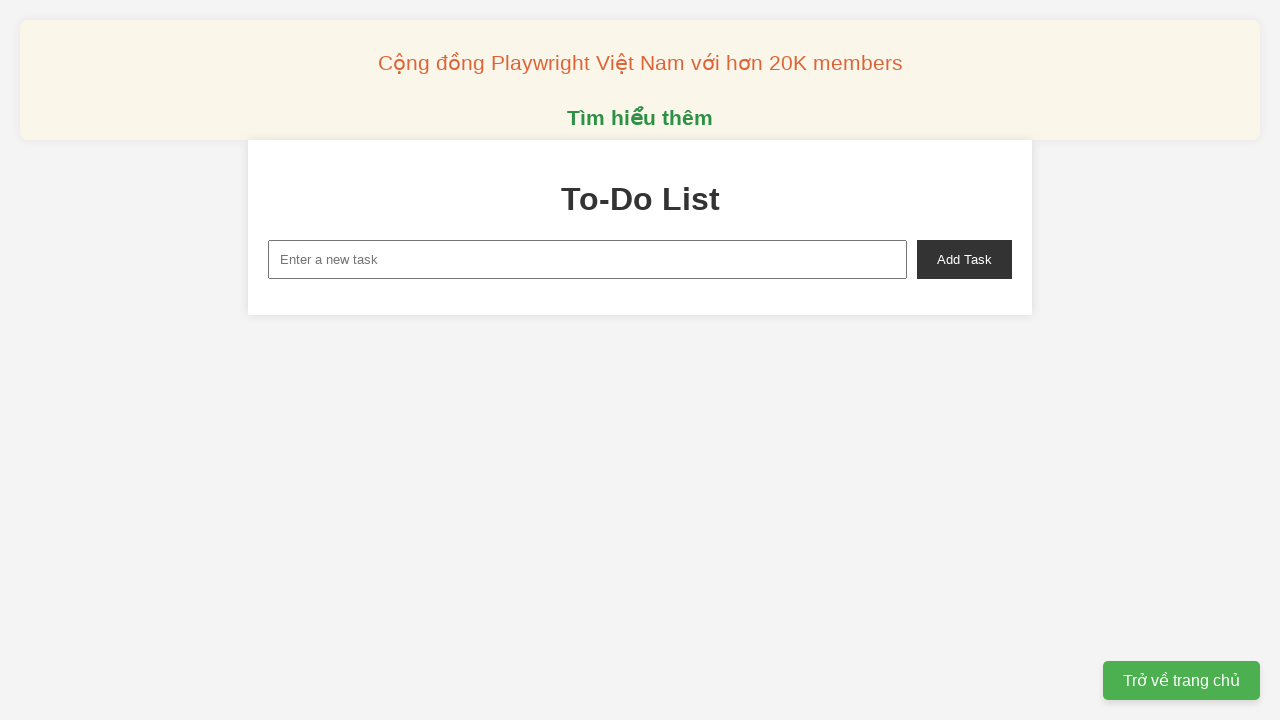

Filled new task input with 'xe qua trạm' on xpath=//input[@id='new-task']
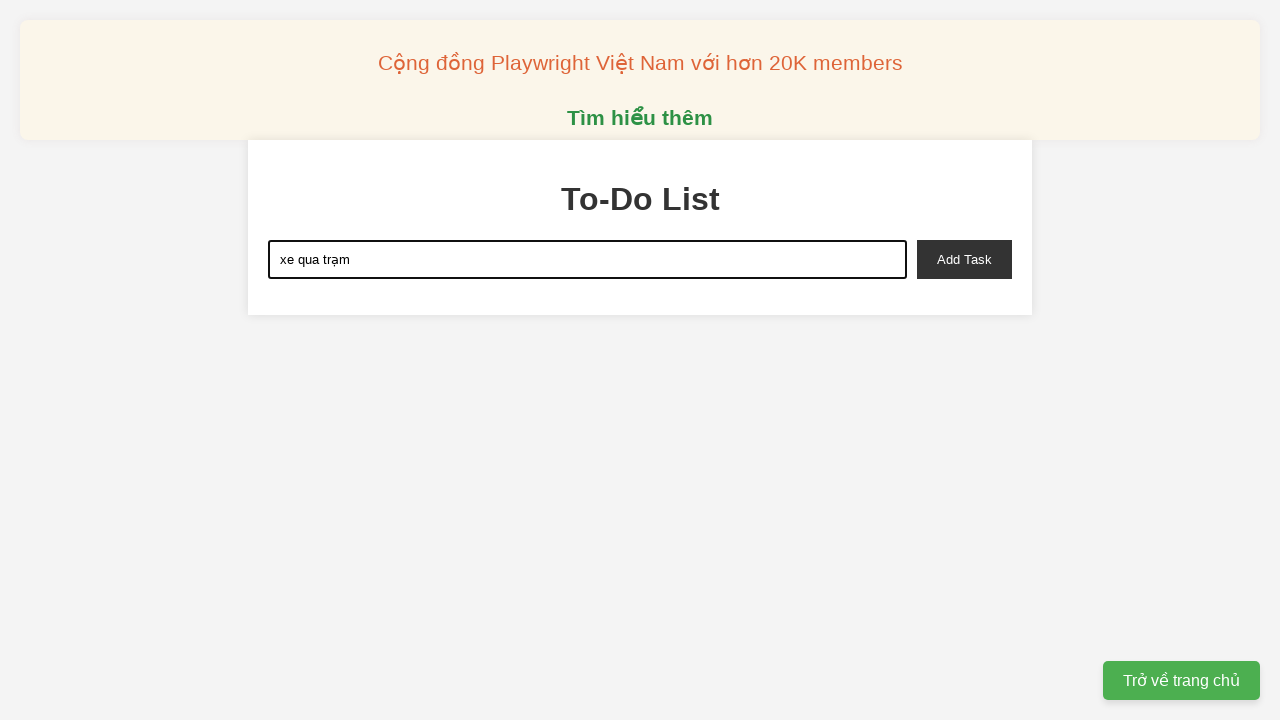

Clicked add task button at (964, 259) on xpath=//*[@id='add-task']
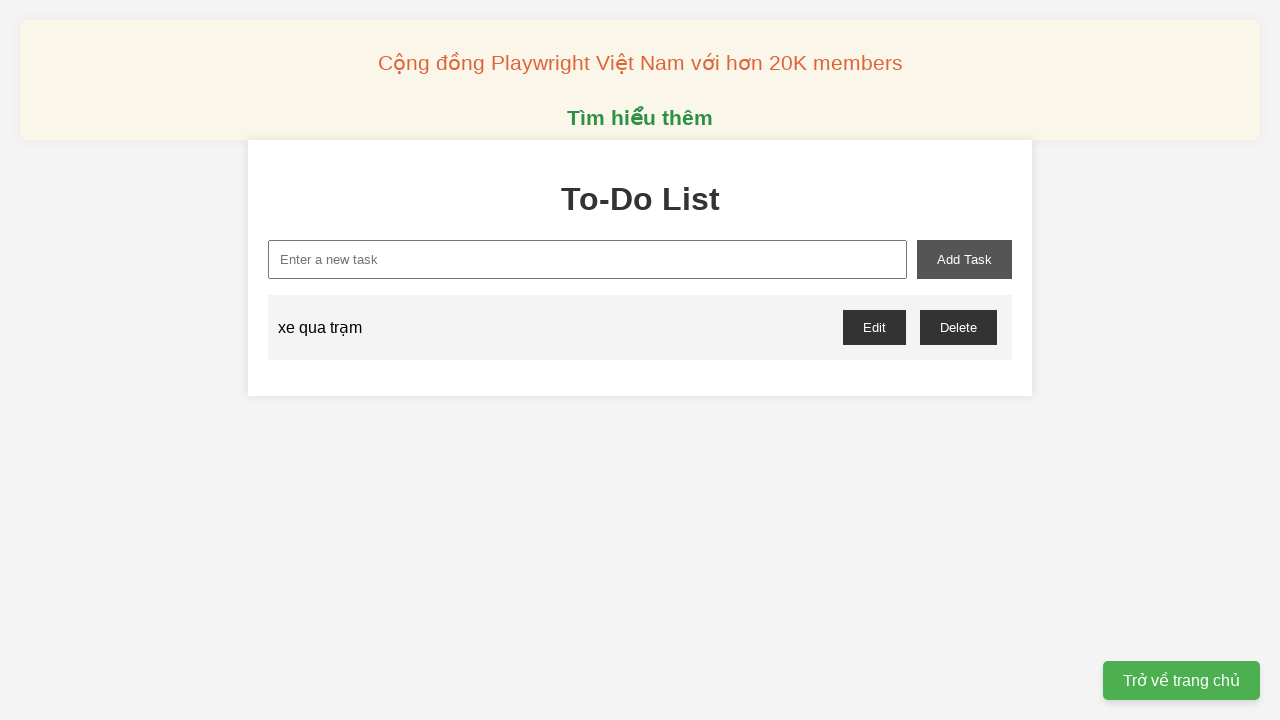

Set up dialog handler to accept confirmations
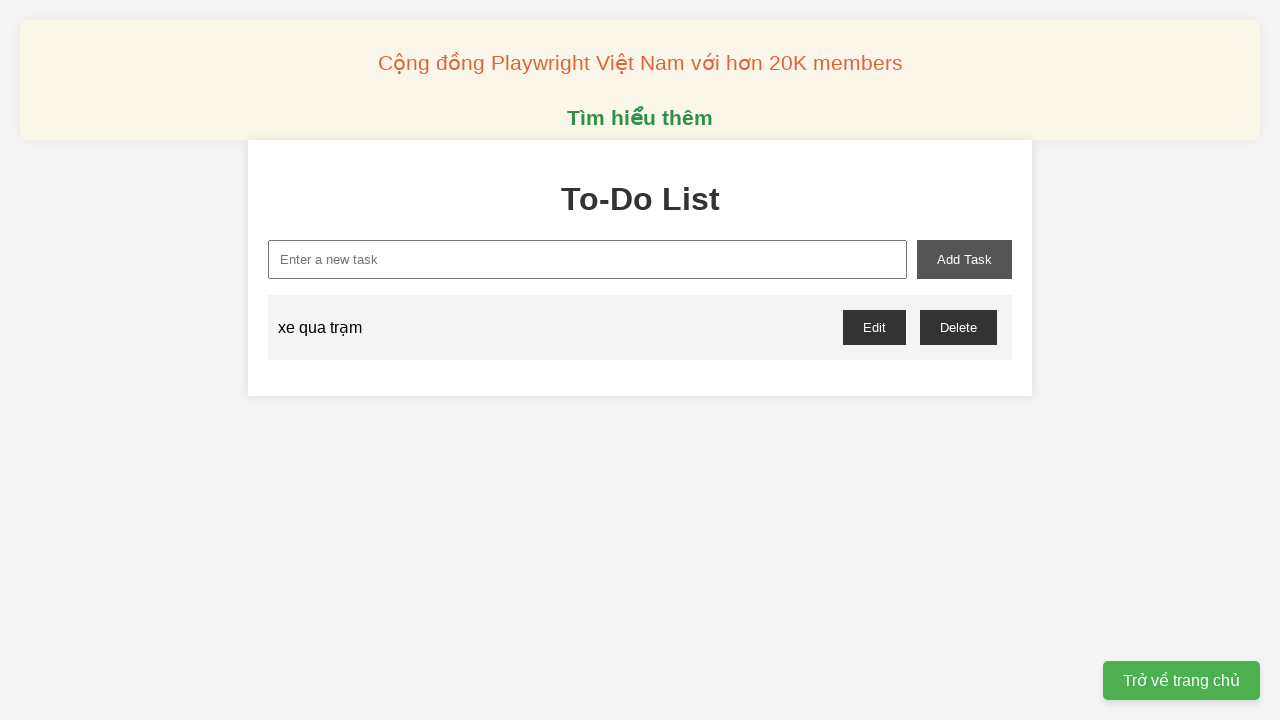

Clicked delete button and accepted confirmation dialog at (958, 327) on xpath=//*[text()="Delete"]
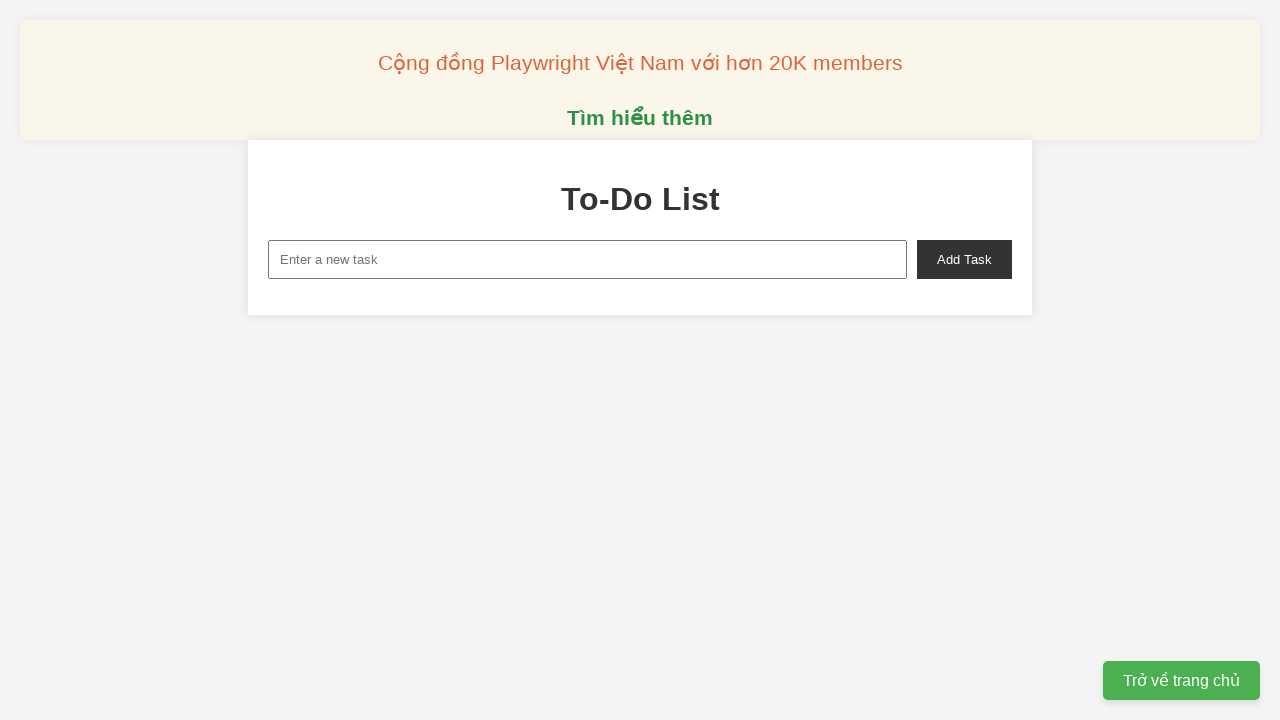

Waited for task deletion to complete
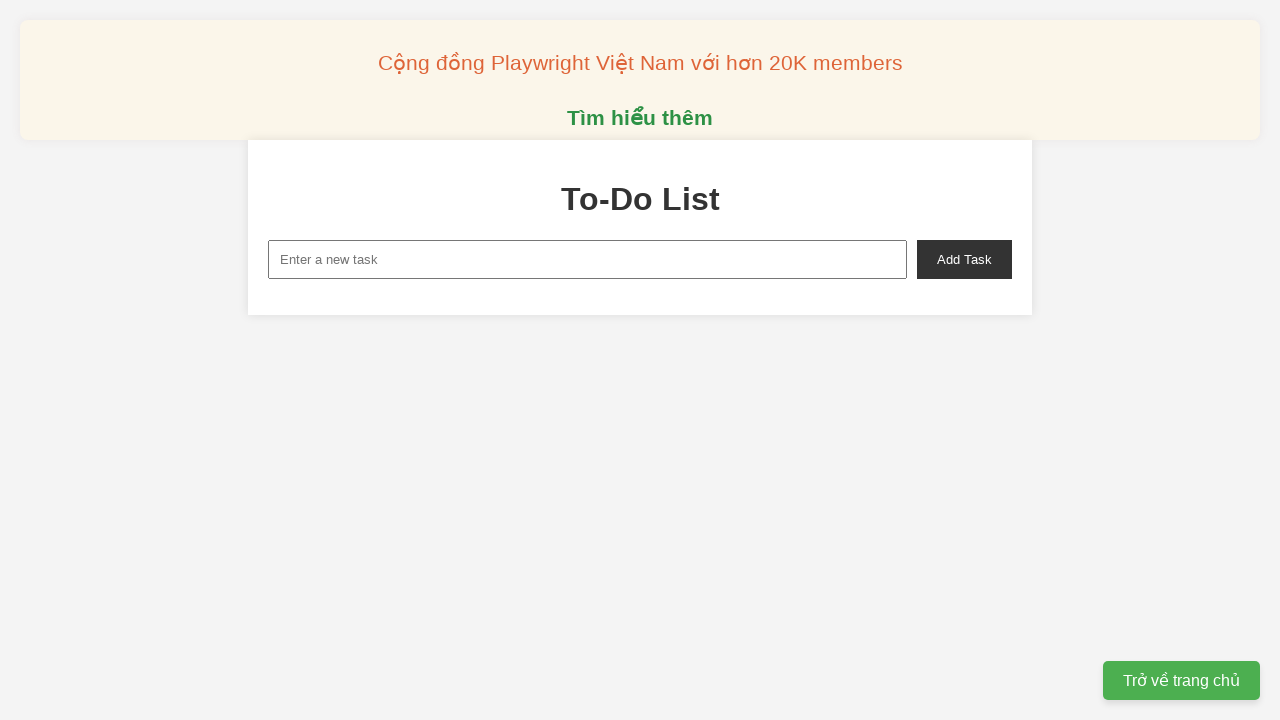

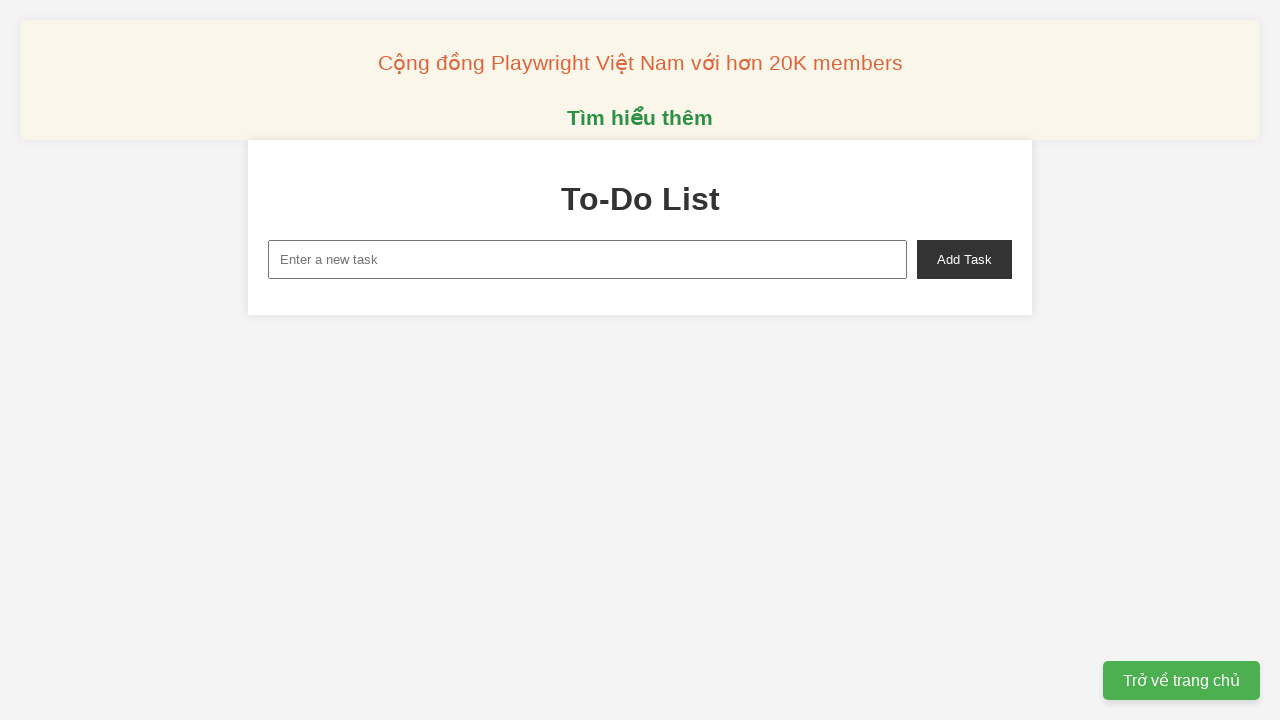